Tests keyboard actions in Playwright by filling a text field, selecting all text with Ctrl+A, copying with Ctrl+C, then pasting into another field with Ctrl+V

Starting URL: https://gotranscript.com/text-compare

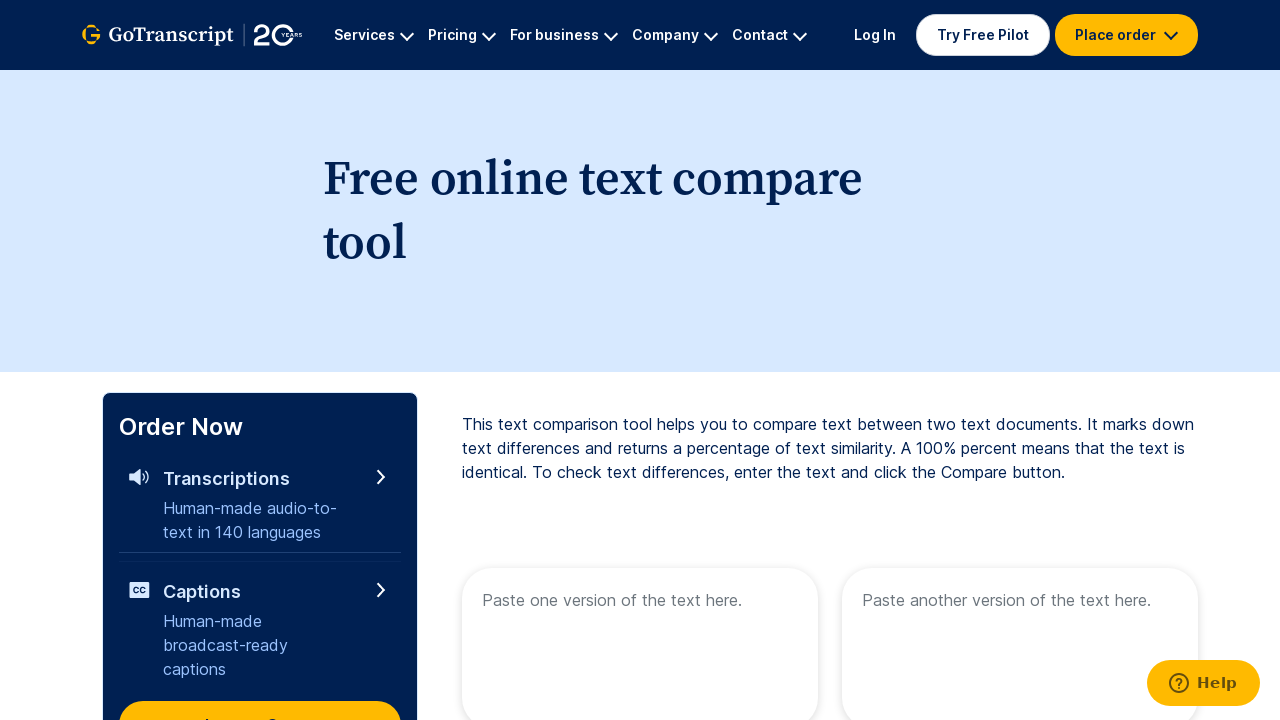

Pressed PageDown key to scroll down the page
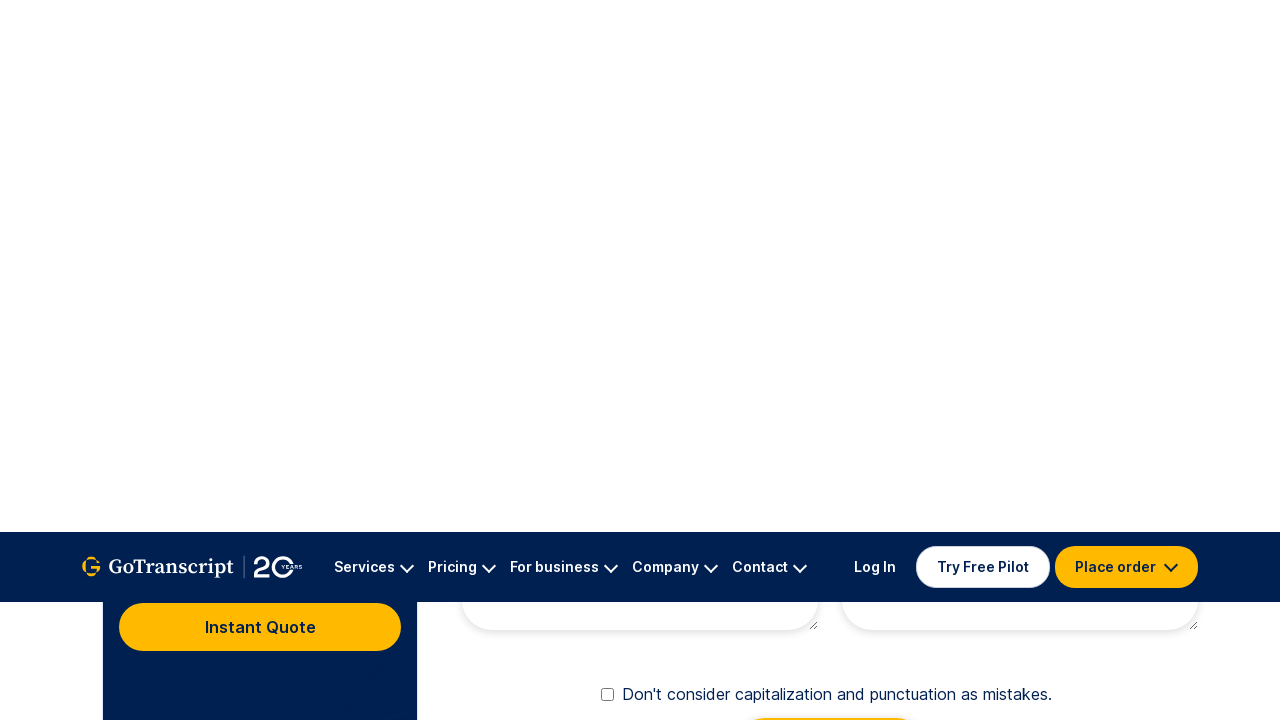

Filled first text area with 'I am learning Key Actions in Playwright' on [name="text1"]
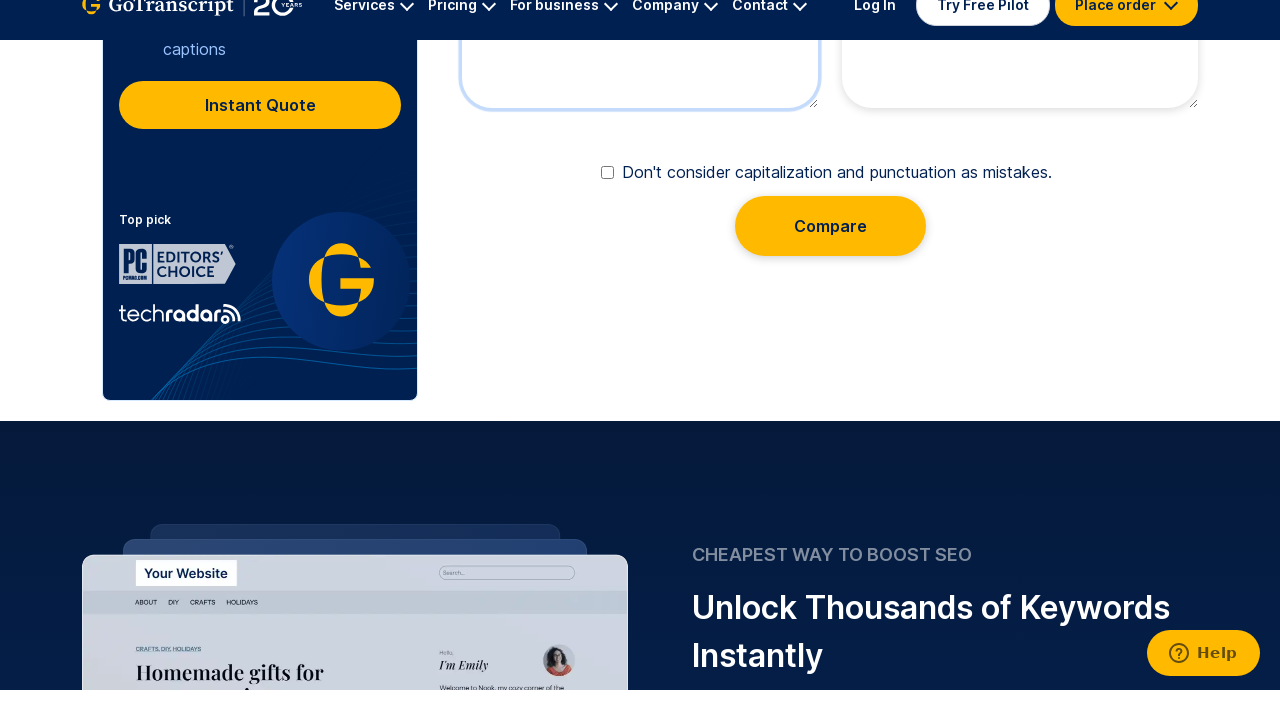

Selected all text in first text area using Ctrl+A
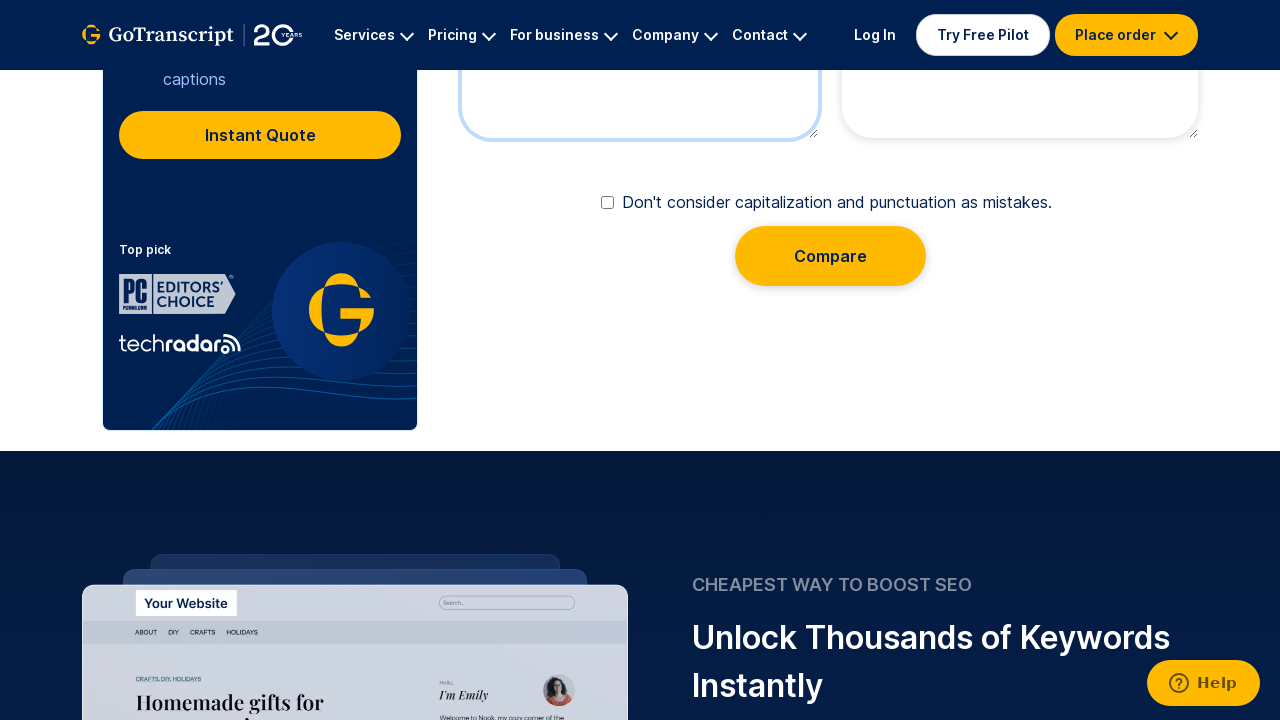

Copied selected text using Ctrl+C
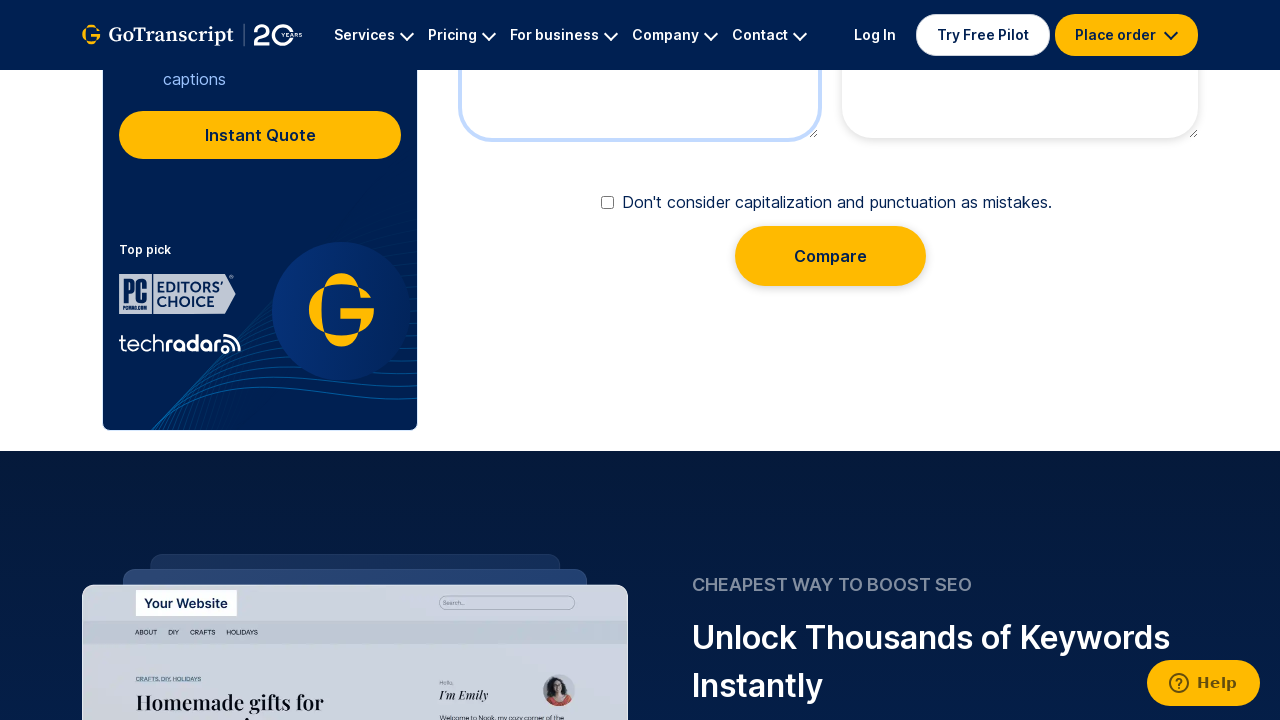

Clicked on second text area to focus it at (1020, 80) on [name="text2"]
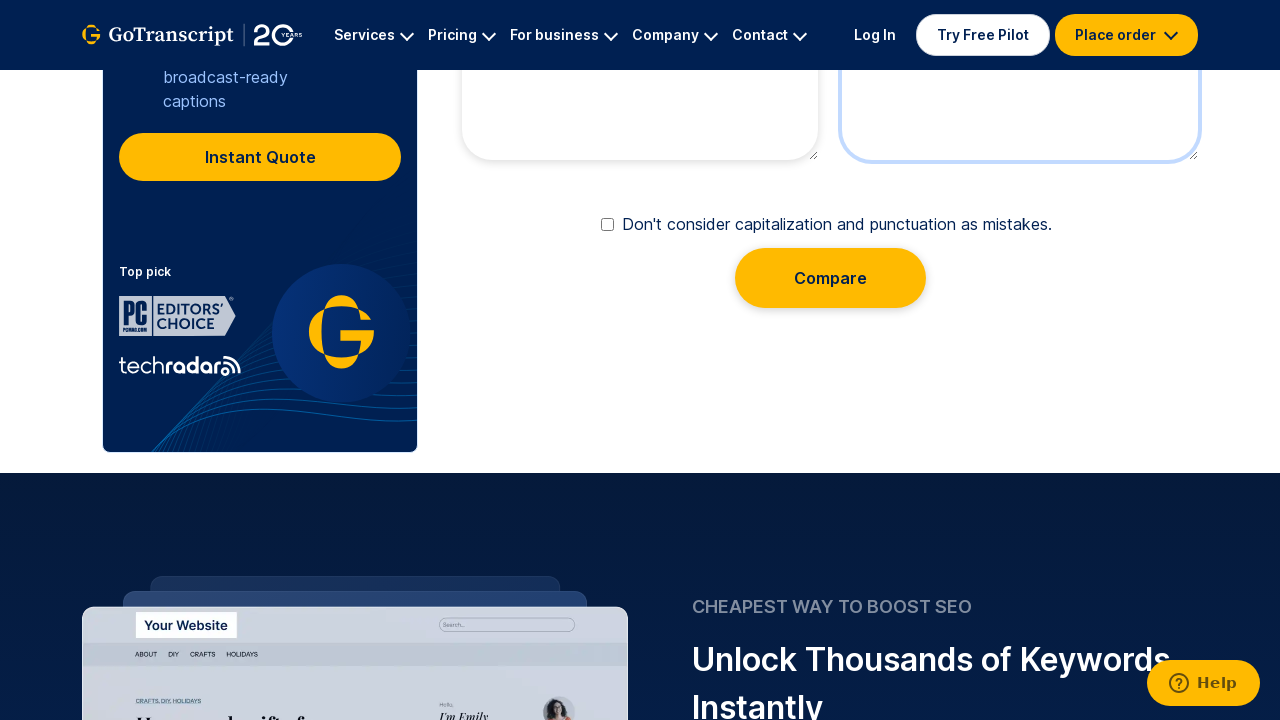

Pasted copied text into second text area using Ctrl+V
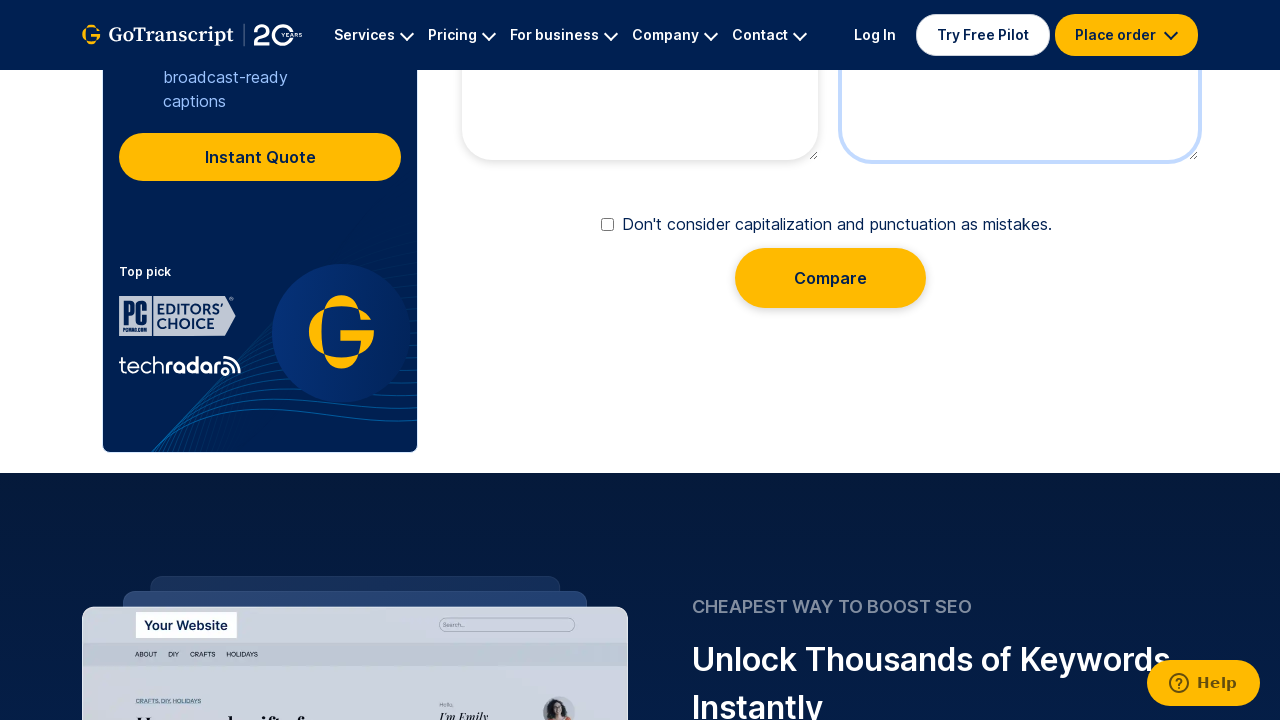

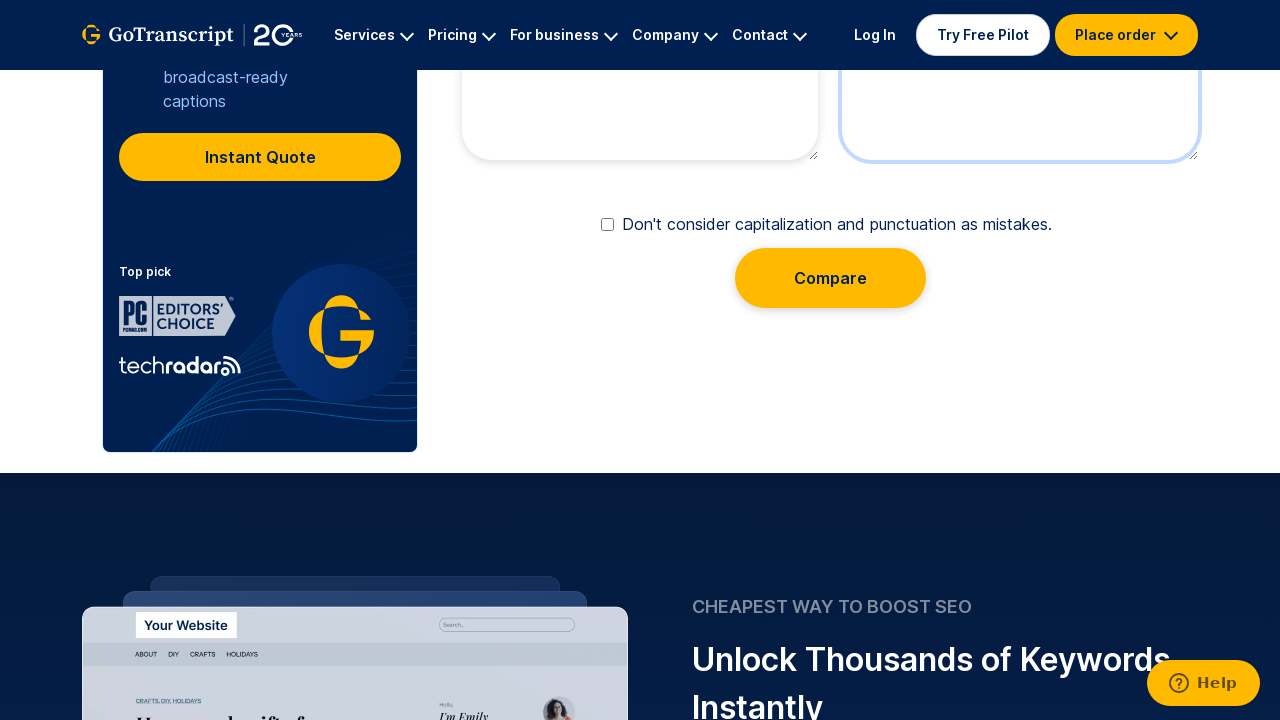